Tests triangle calculator with sides (5, 4, 5) to verify it identifies an Isosceles triangle

Starting URL: https://testpages.eviltester.com/styled/apps/triangle/triangle001.html

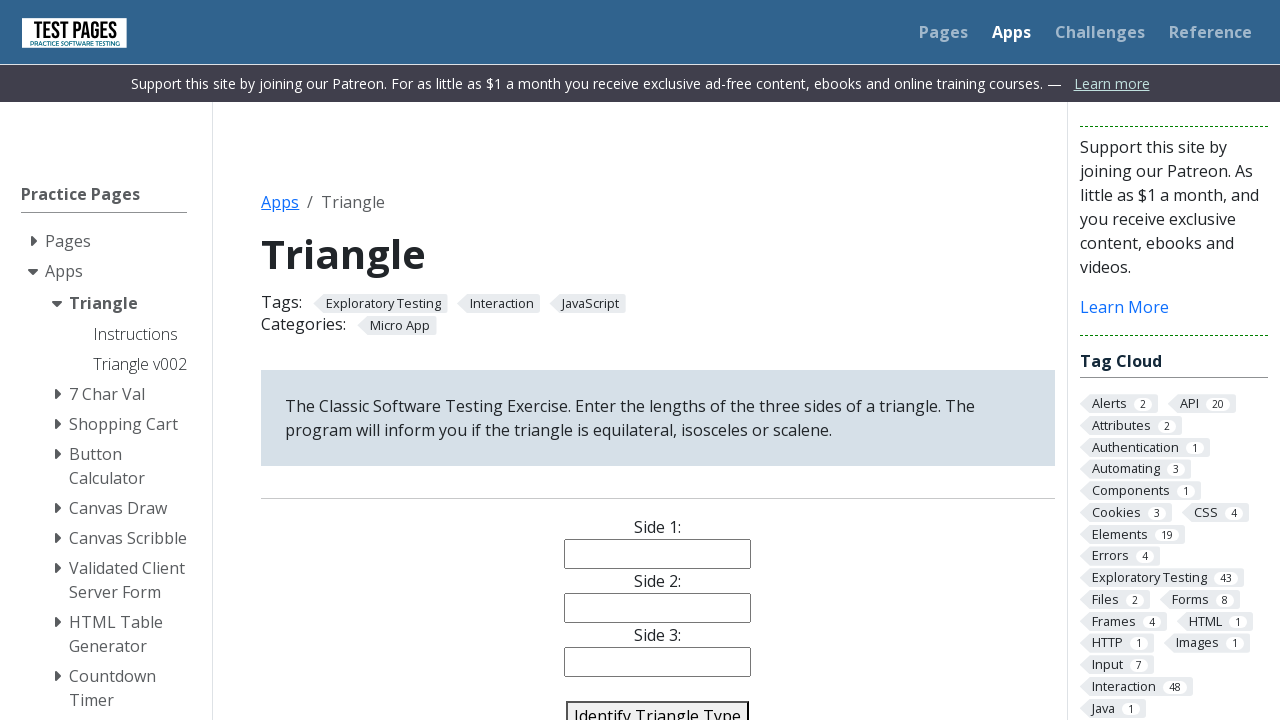

Navigated to triangle calculator page
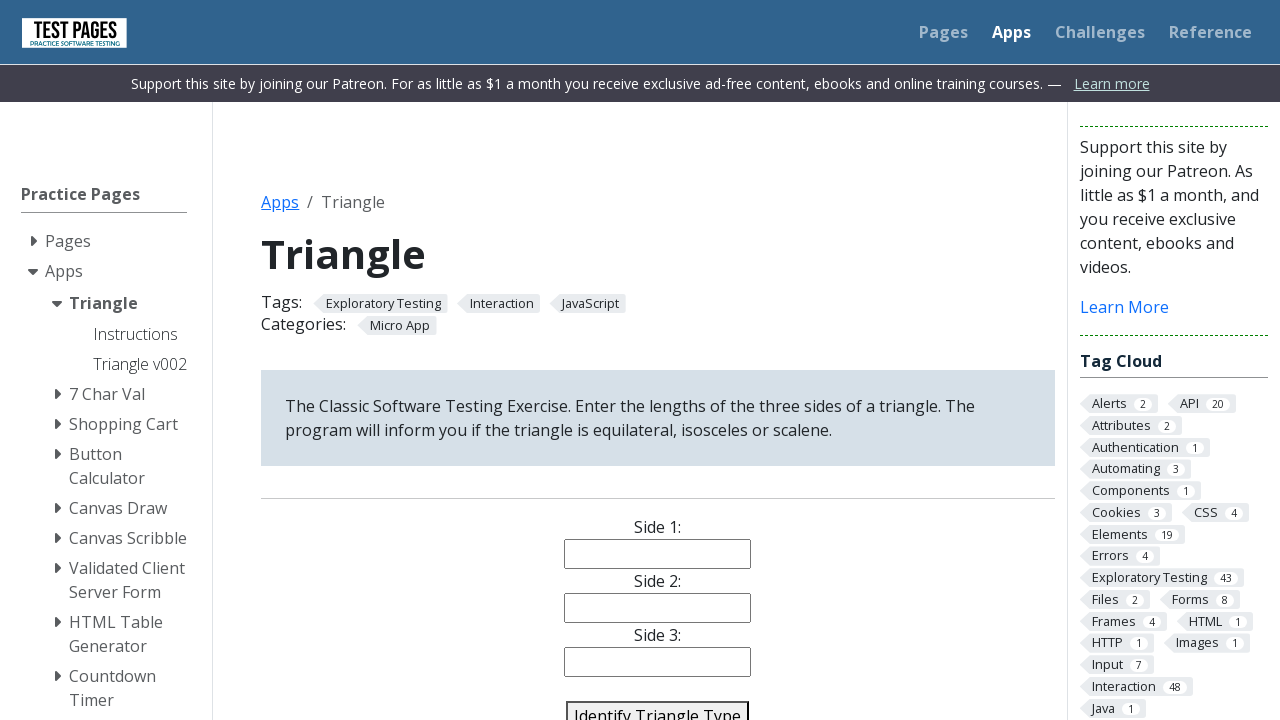

Filled side 1 with value 5 on #side1
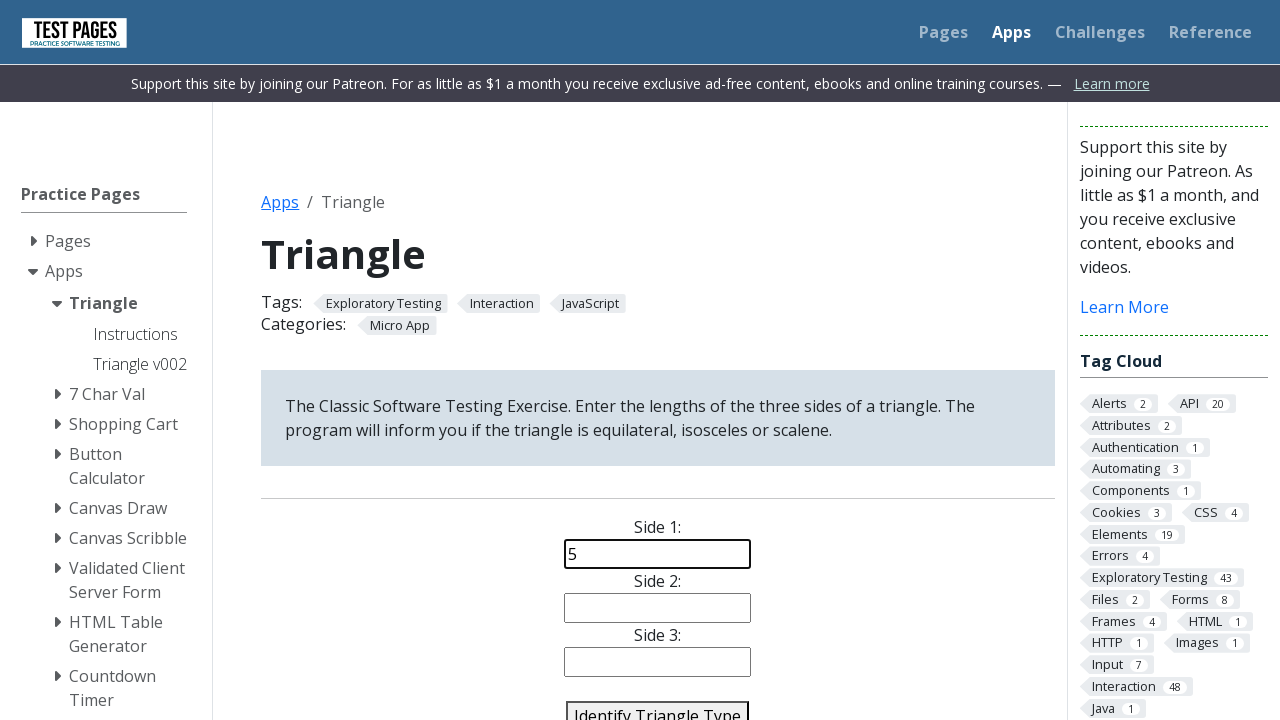

Filled side 2 with value 4 on #side2
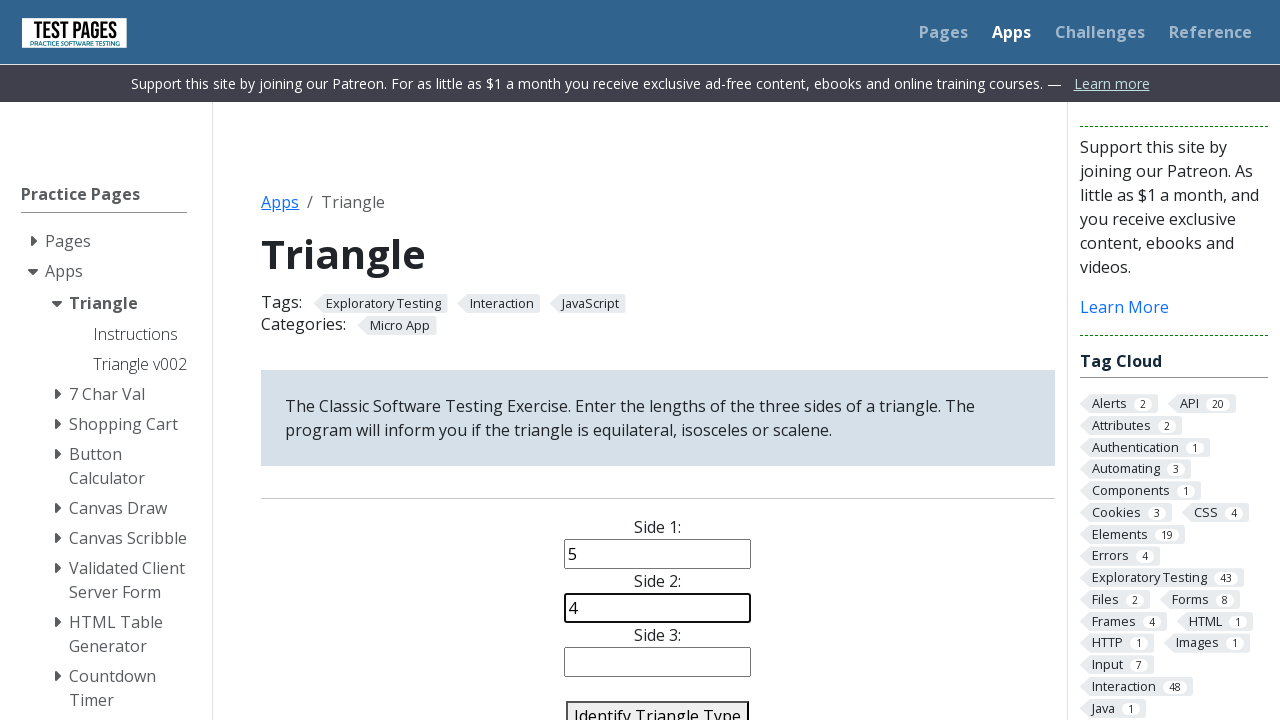

Filled side 3 with value 5 on #side3
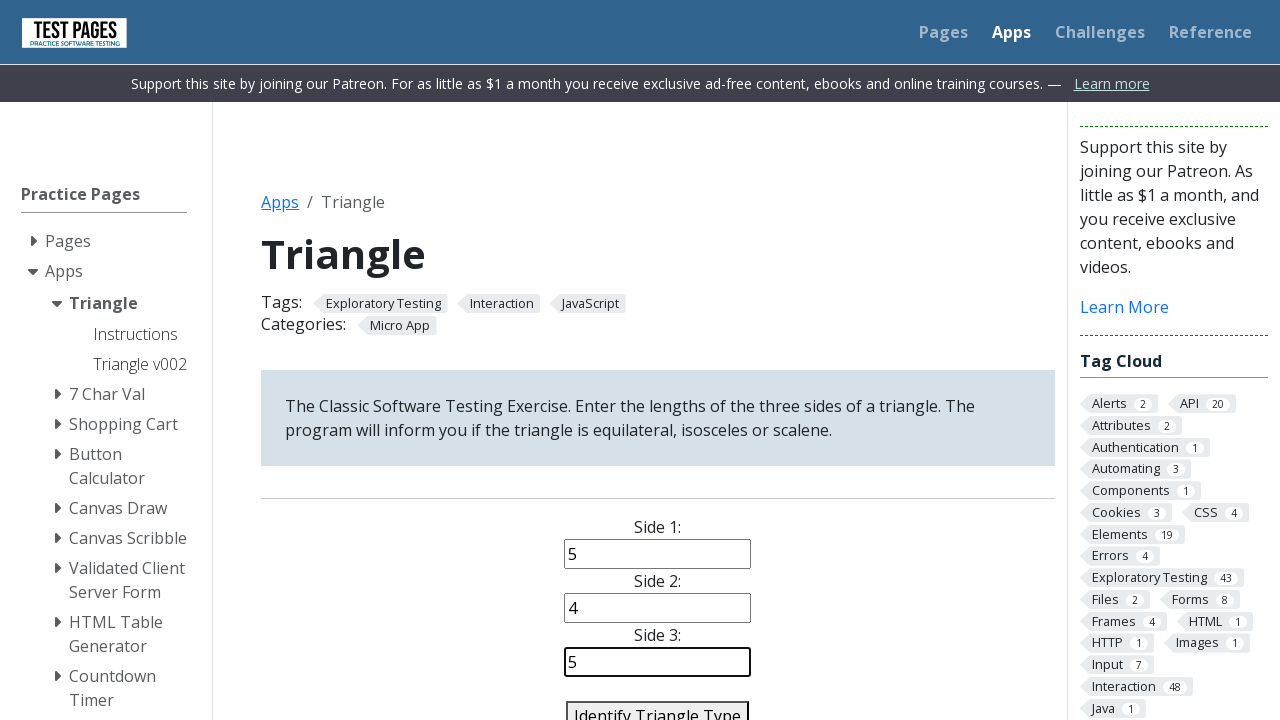

Clicked identify button to analyze triangle at (658, 705) on #identify-triangle-action
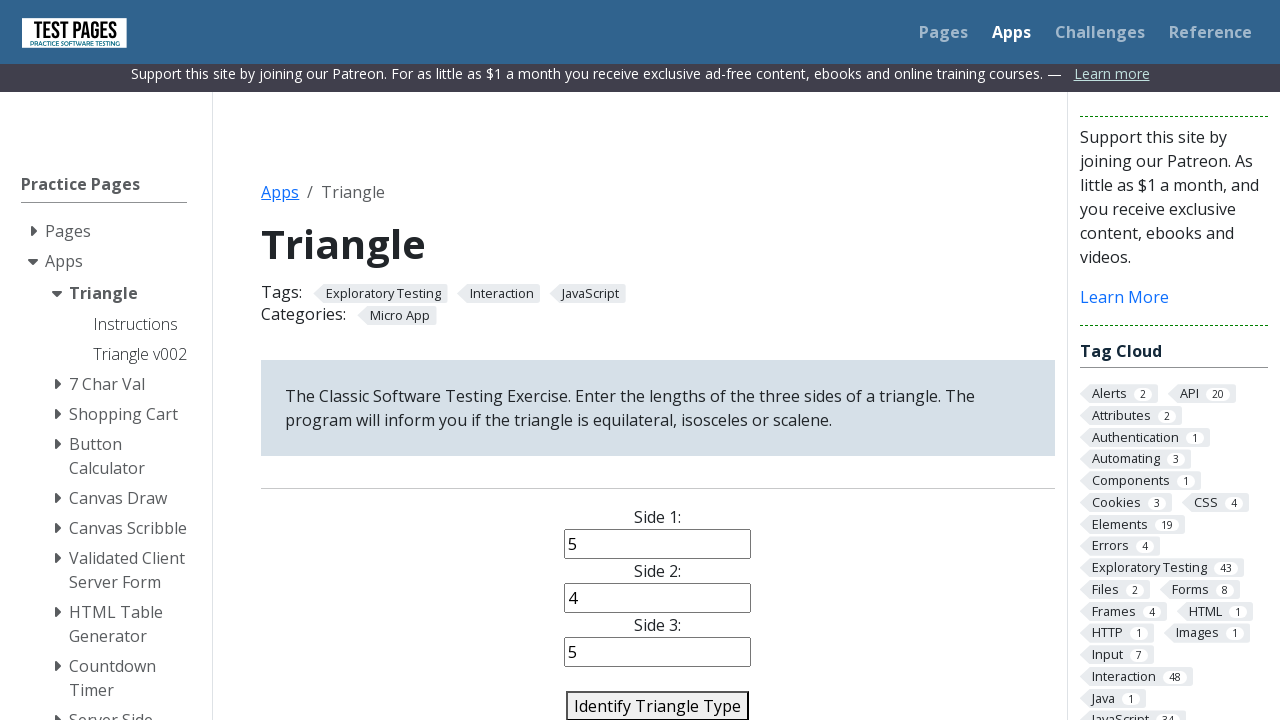

Retrieved triangle type result text
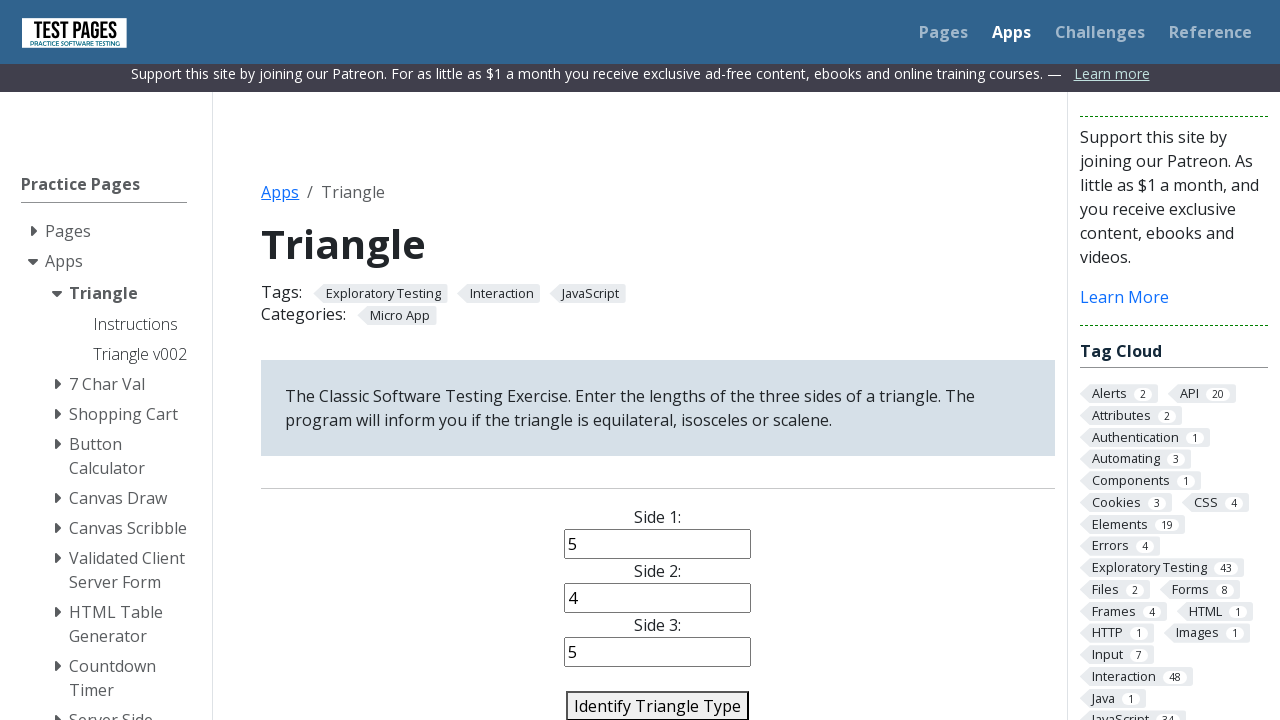

Verified triangle is correctly identified as Isosceles
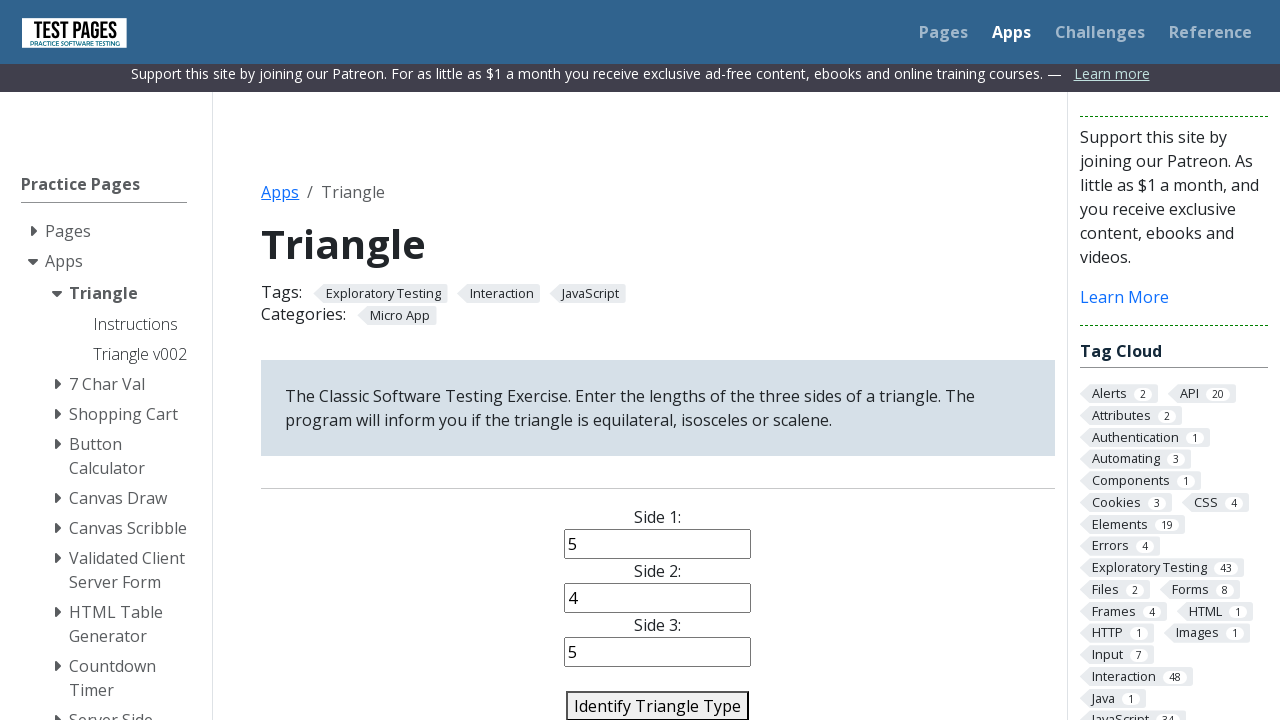

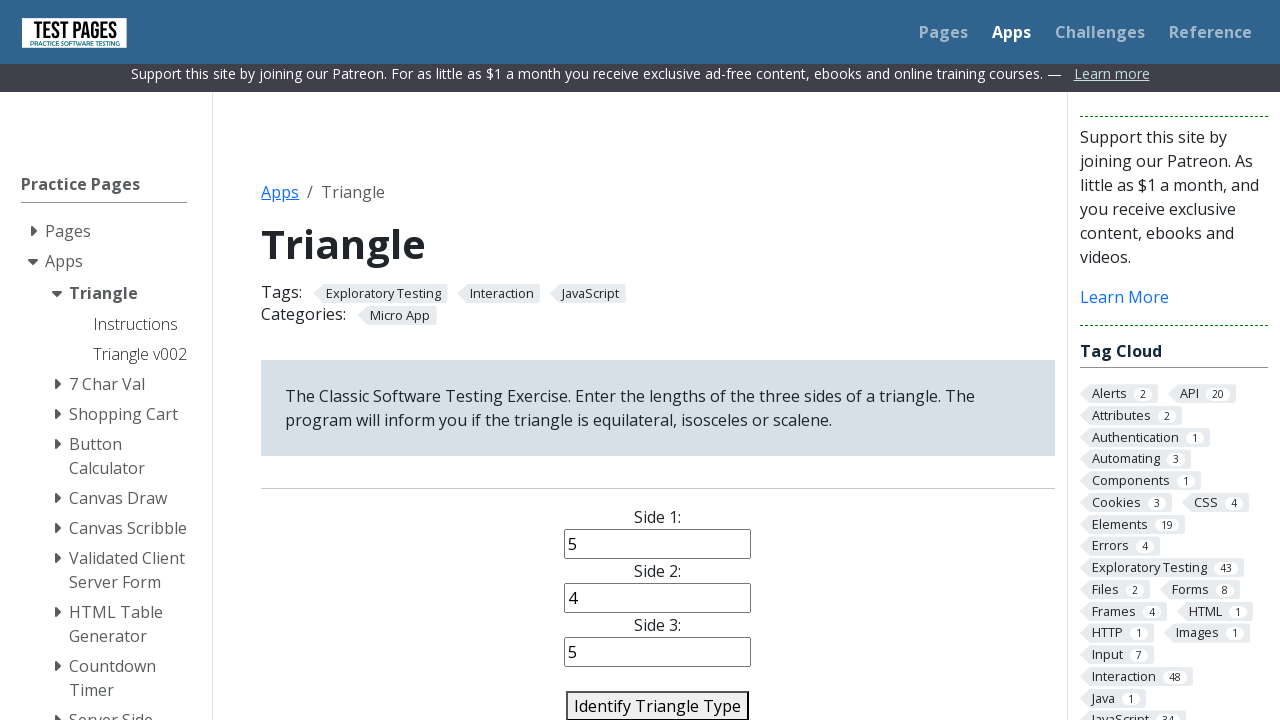